Tests opening a new browser tab functionality

Starting URL: https://demoqa.com/browser-windows

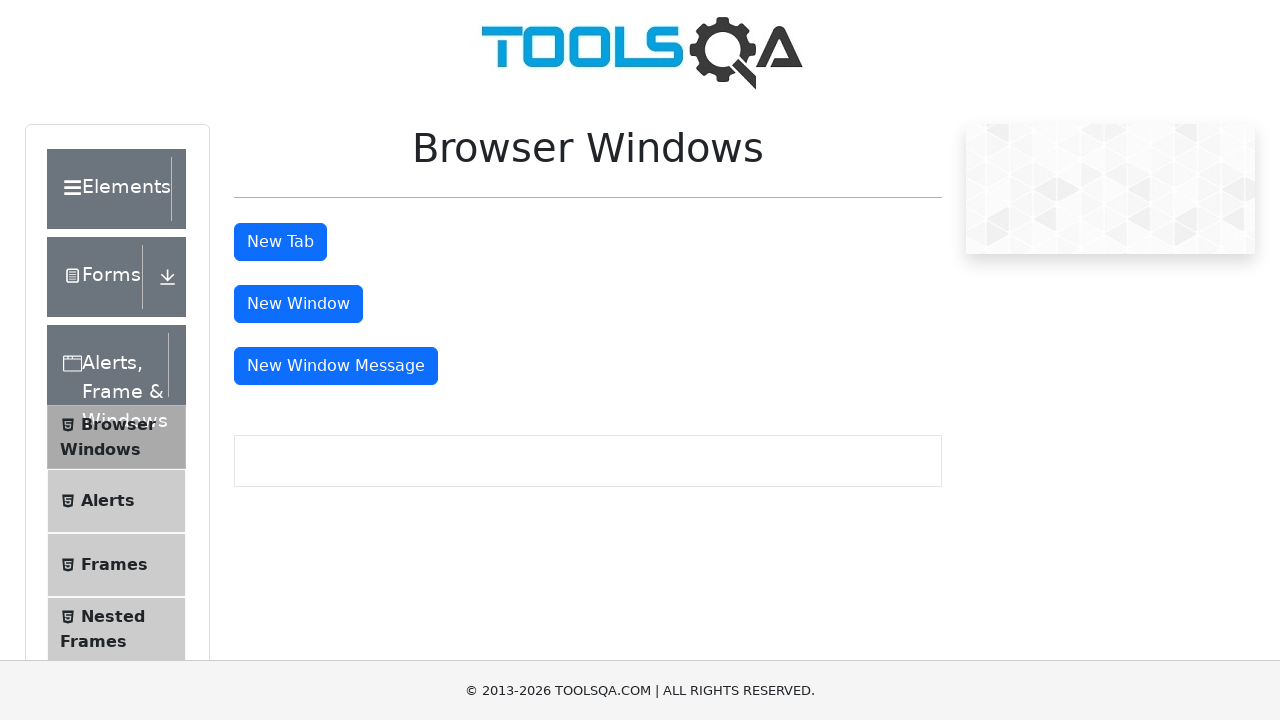

Clicked button to open new browser tab at (280, 242) on #tabButton
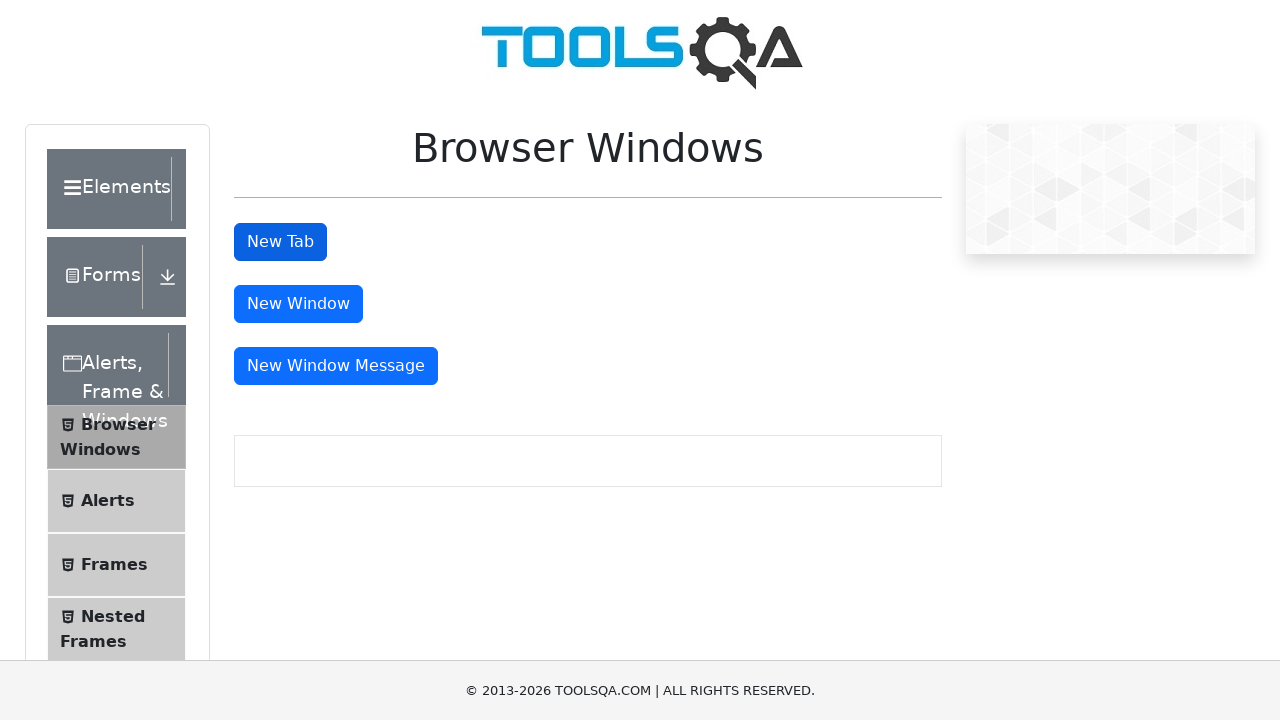

Waited 3 seconds for new tab to open
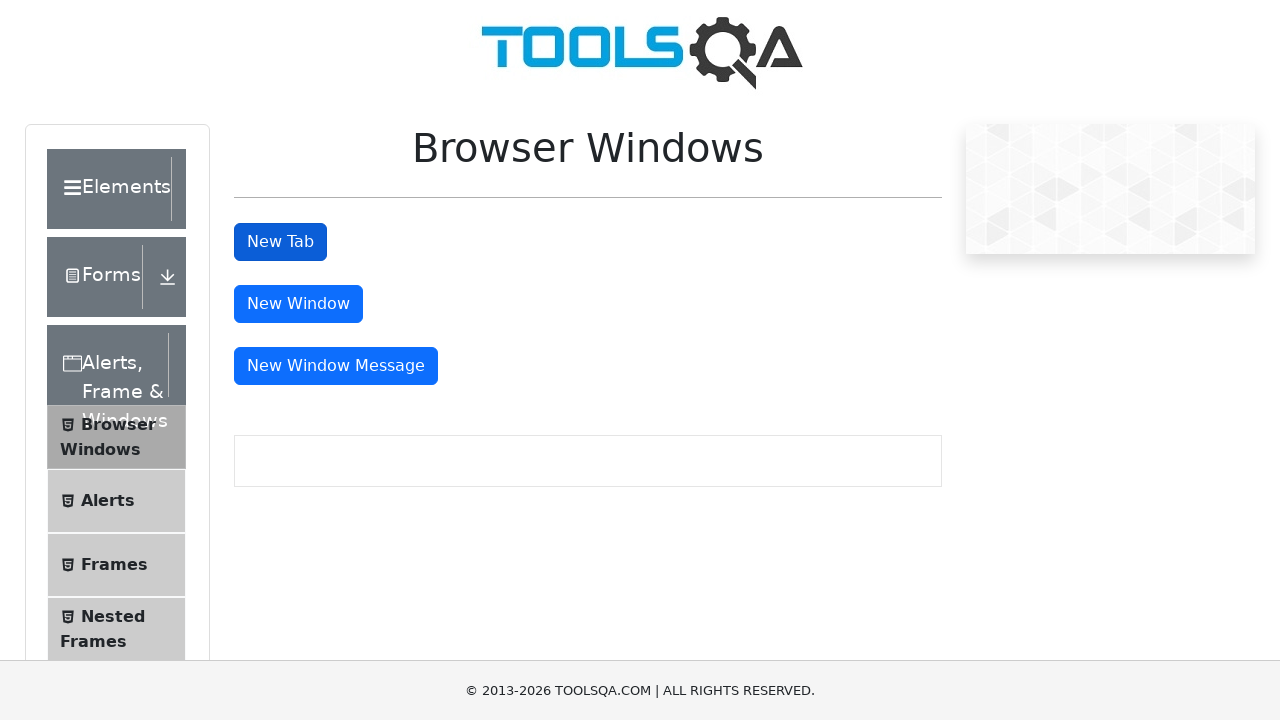

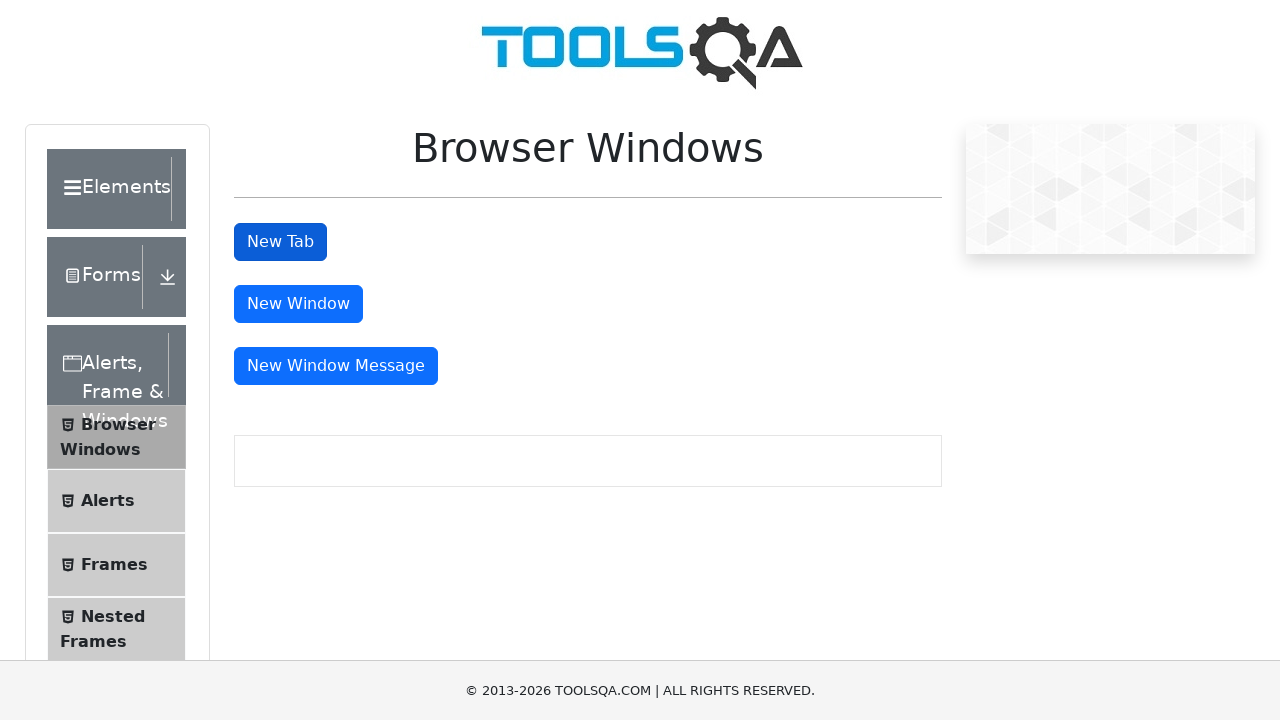